Navigates to the VCTC Pune website and maximizes the browser window

Starting URL: https://vctcpune.com/

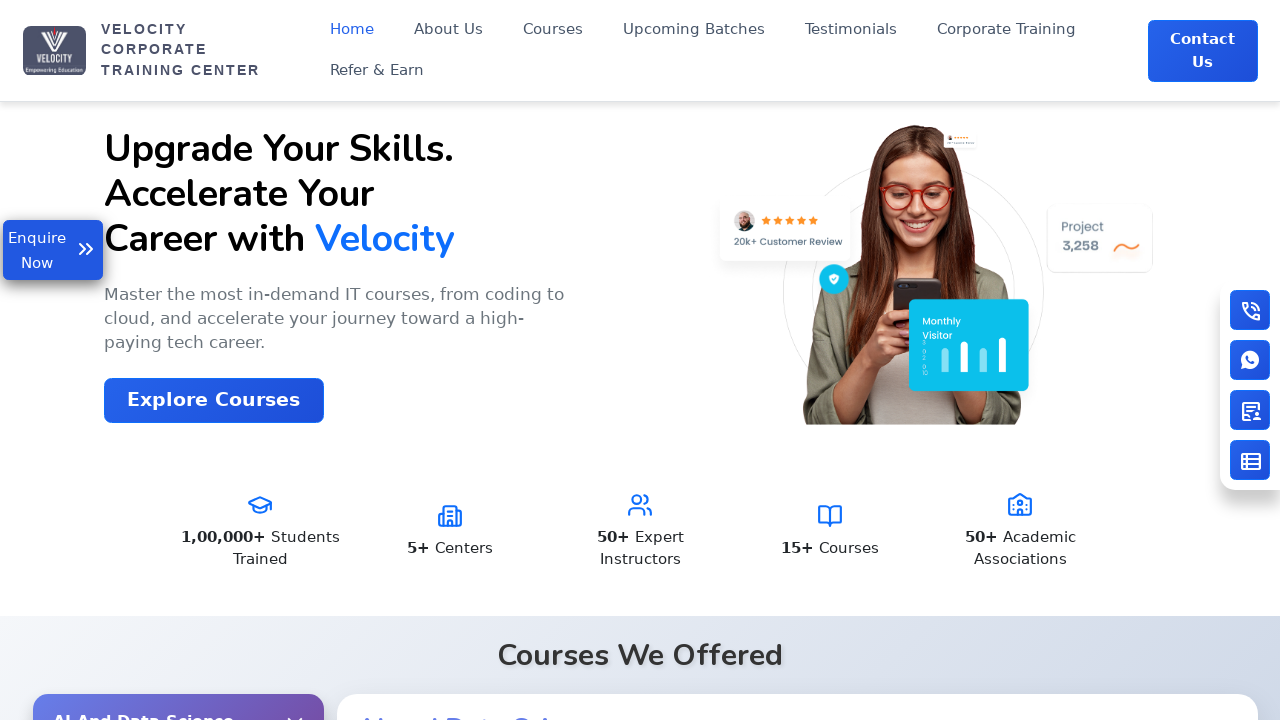

Waited for page to reach domcontentloaded state
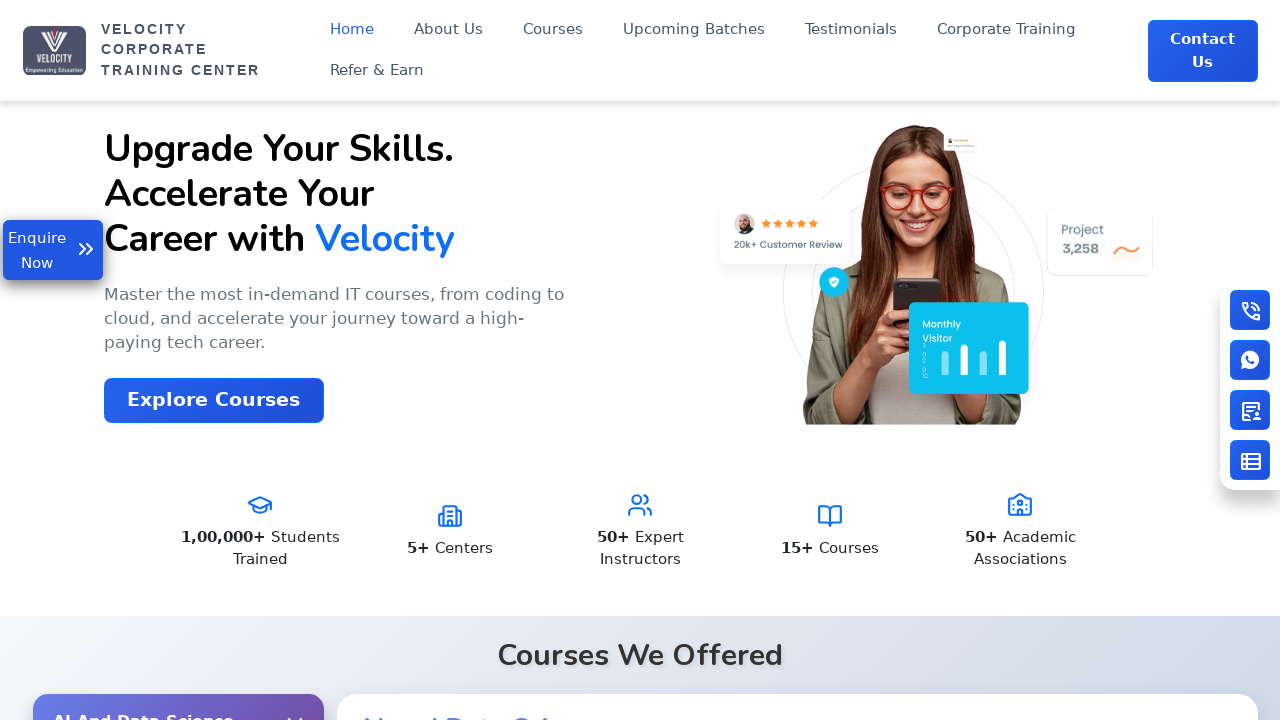

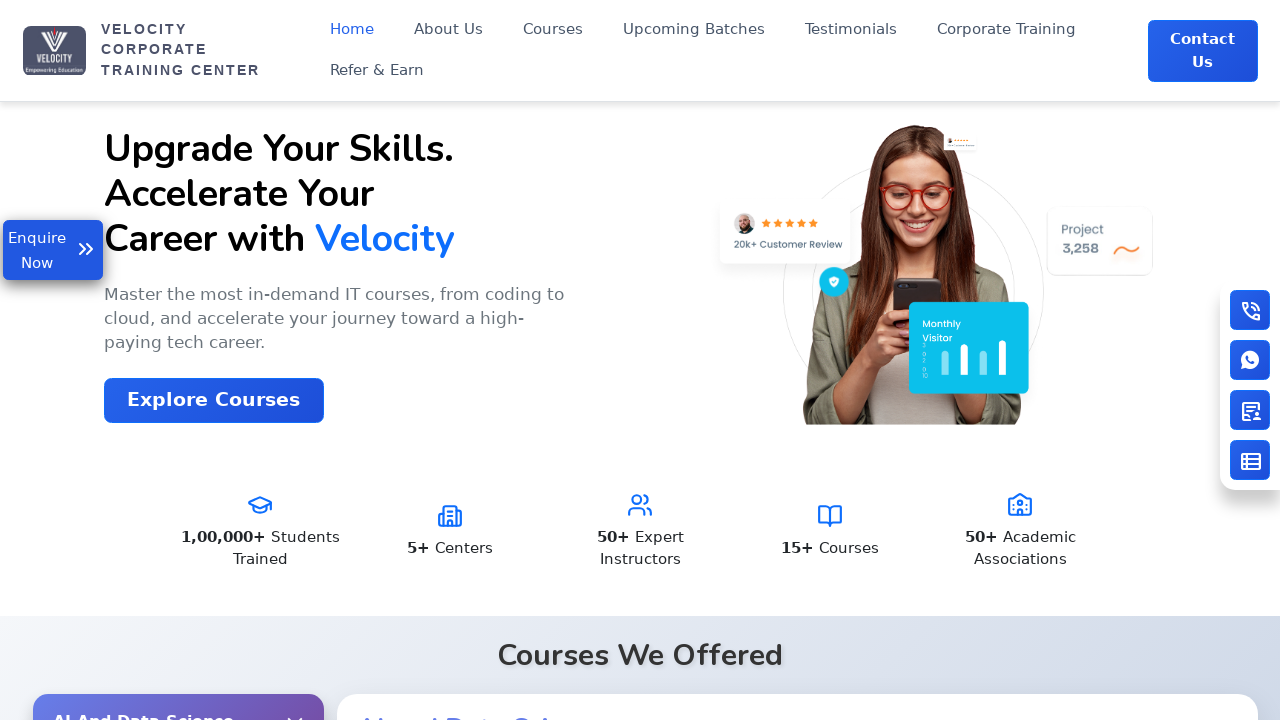